Tests that leading and trailing spaces are trimmed from todo text on save.

Starting URL: https://todomvc.com/examples/typescript-angular/#/

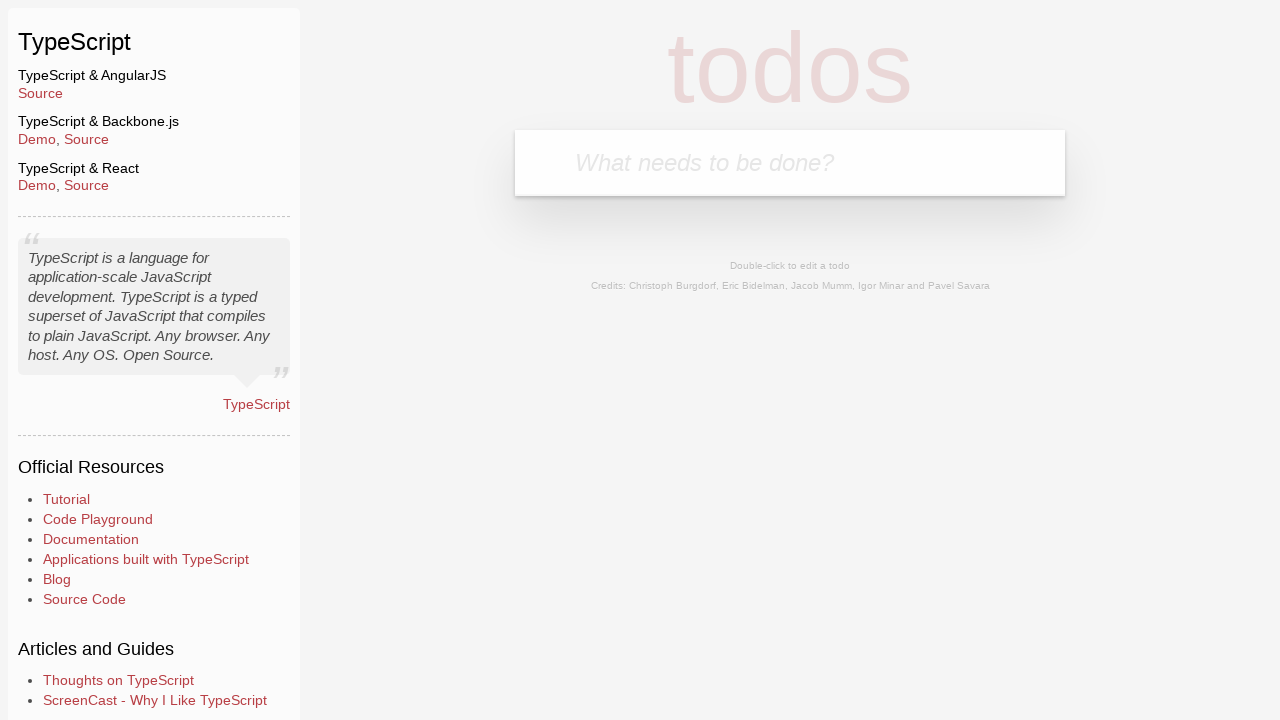

Filled new todo input with 'Lorem' on .new-todo
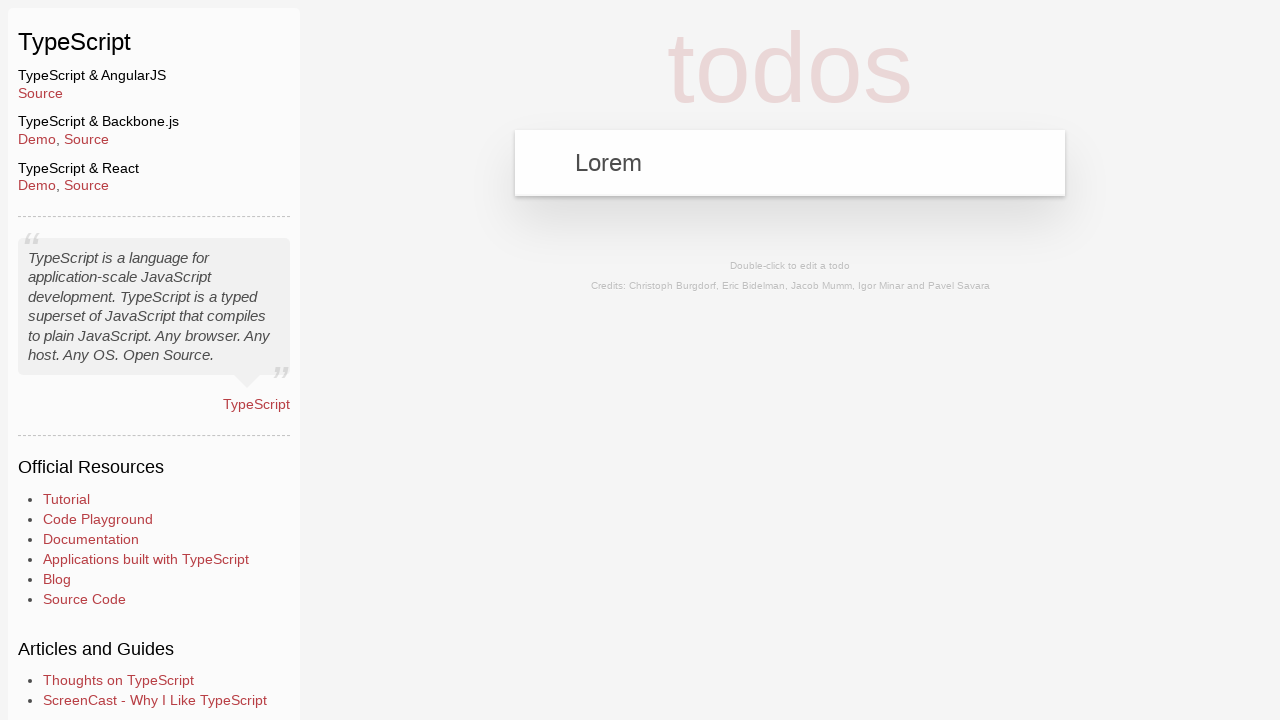

Pressed Enter to create new todo on .new-todo
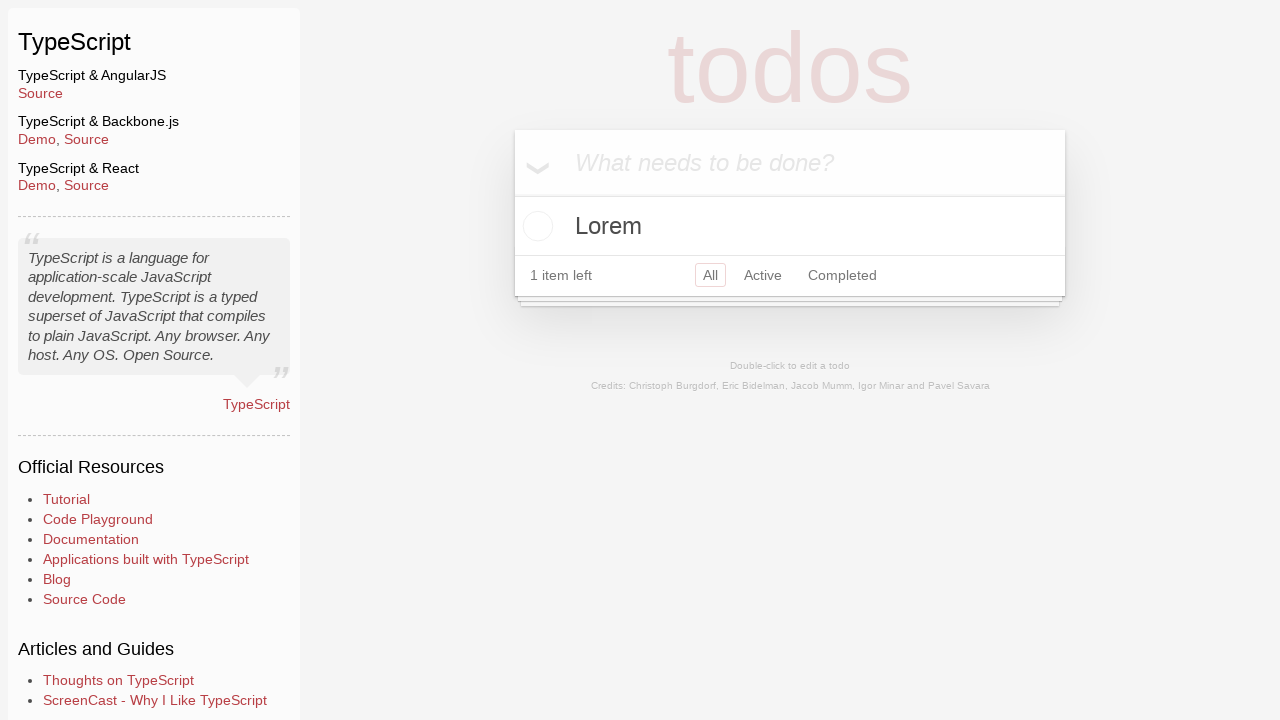

Double-clicked on 'Lorem' to enter edit mode at (790, 226) on text=Lorem
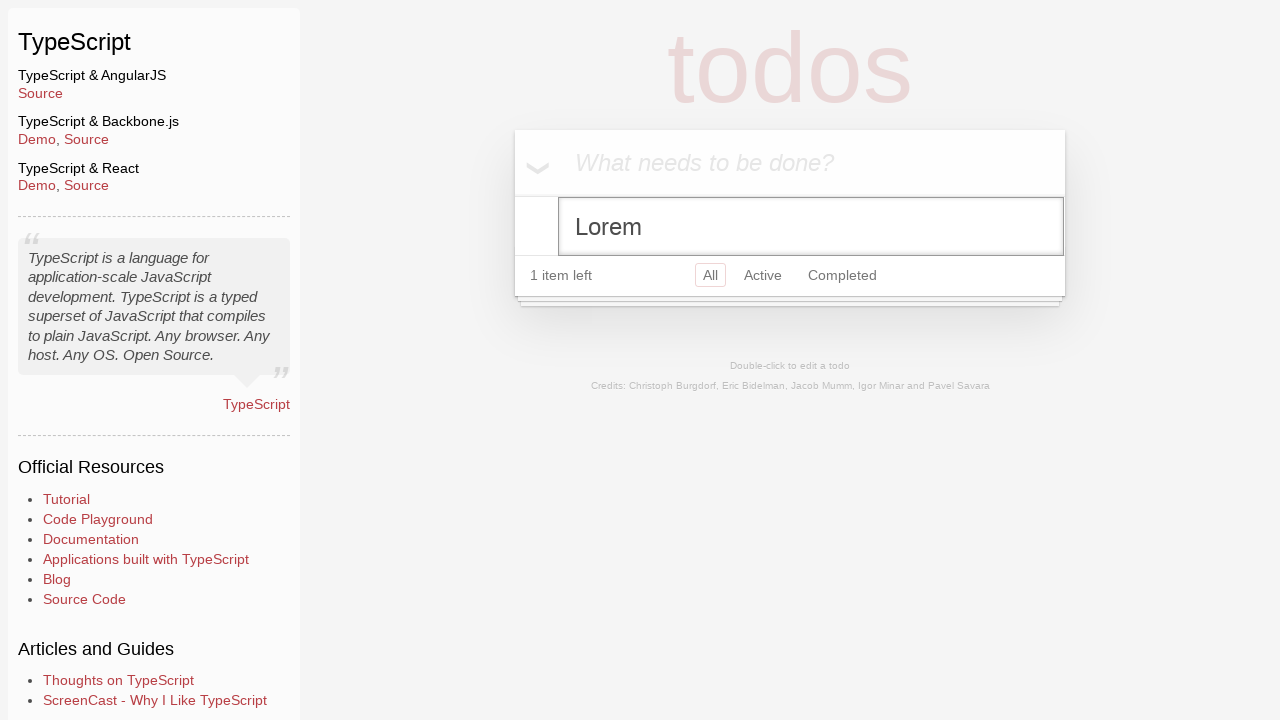

Filled edit field with '   Ipsum   ' (text with leading and trailing spaces) on .edit
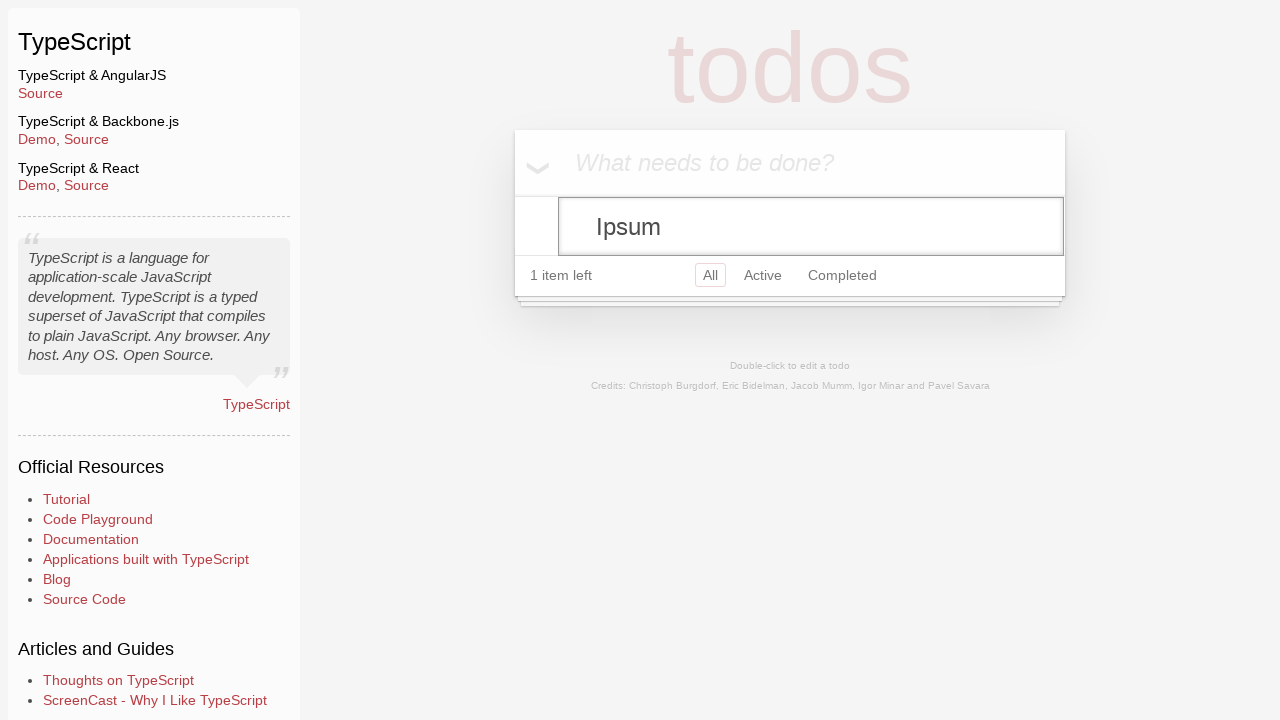

Clicked on body to save the todo and exit edit mode at (640, 261) on body
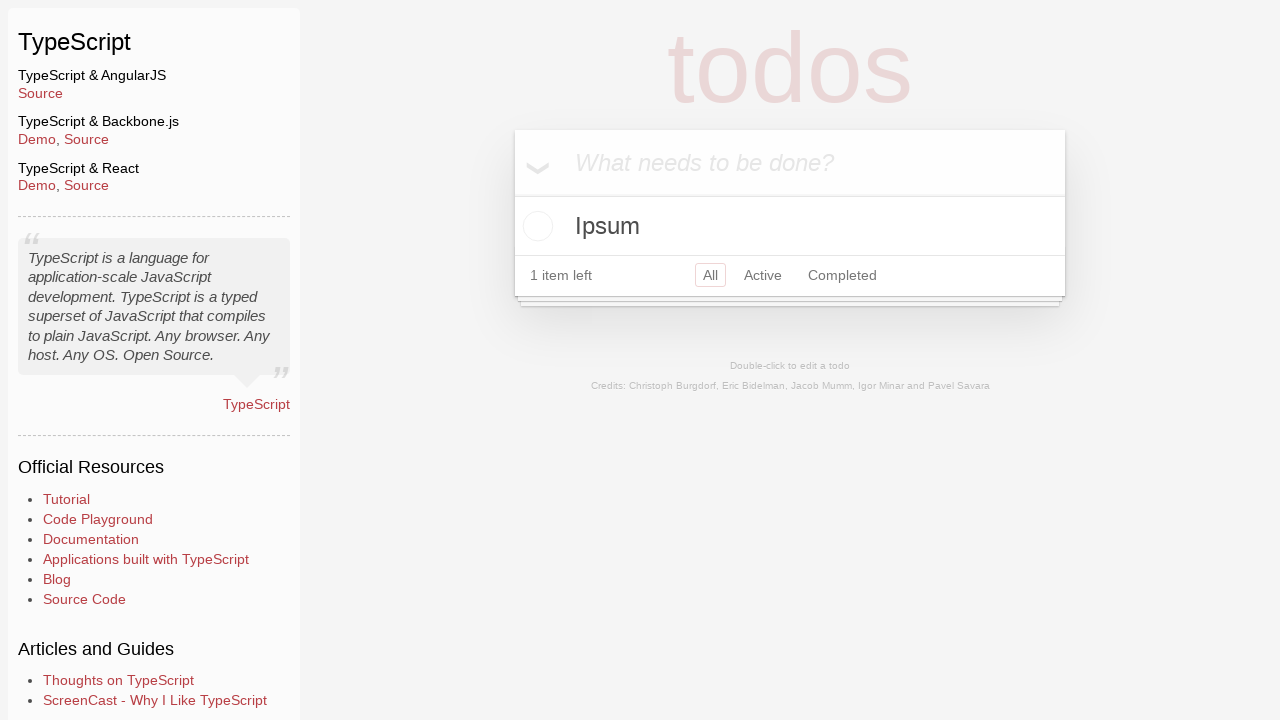

Verified that todo text was trimmed to 'Ipsum' (leading and trailing spaces removed)
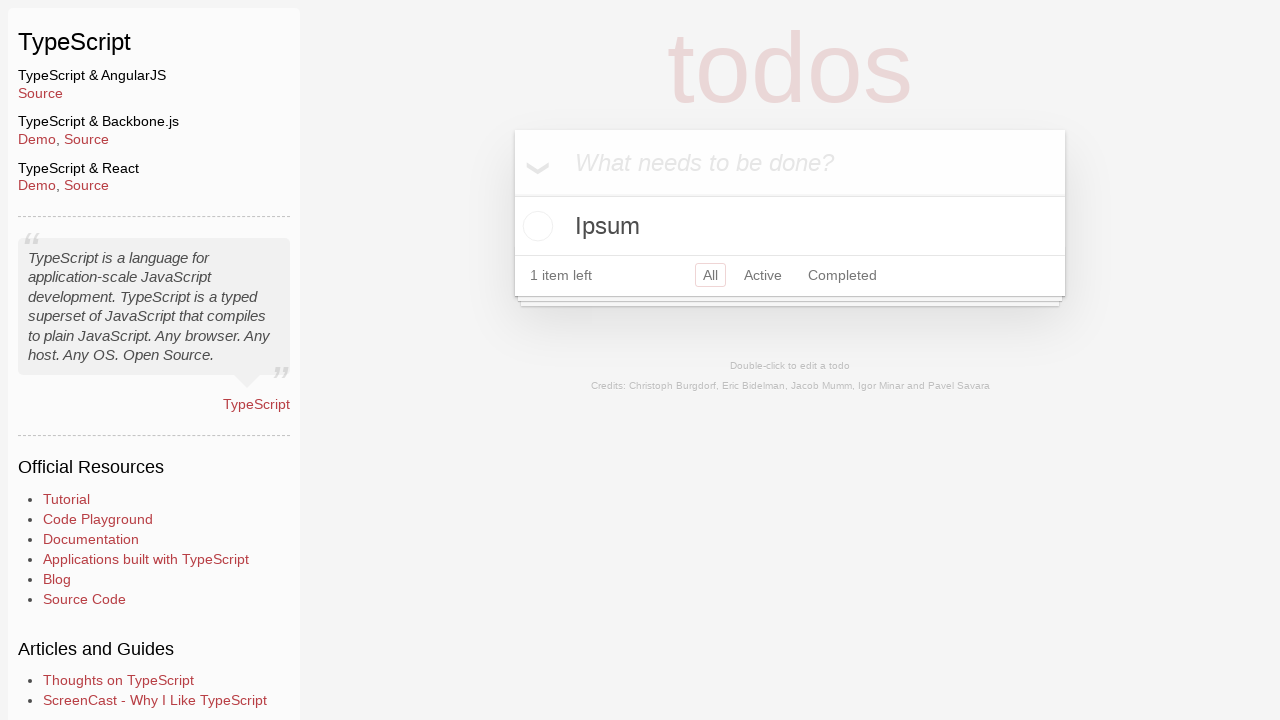

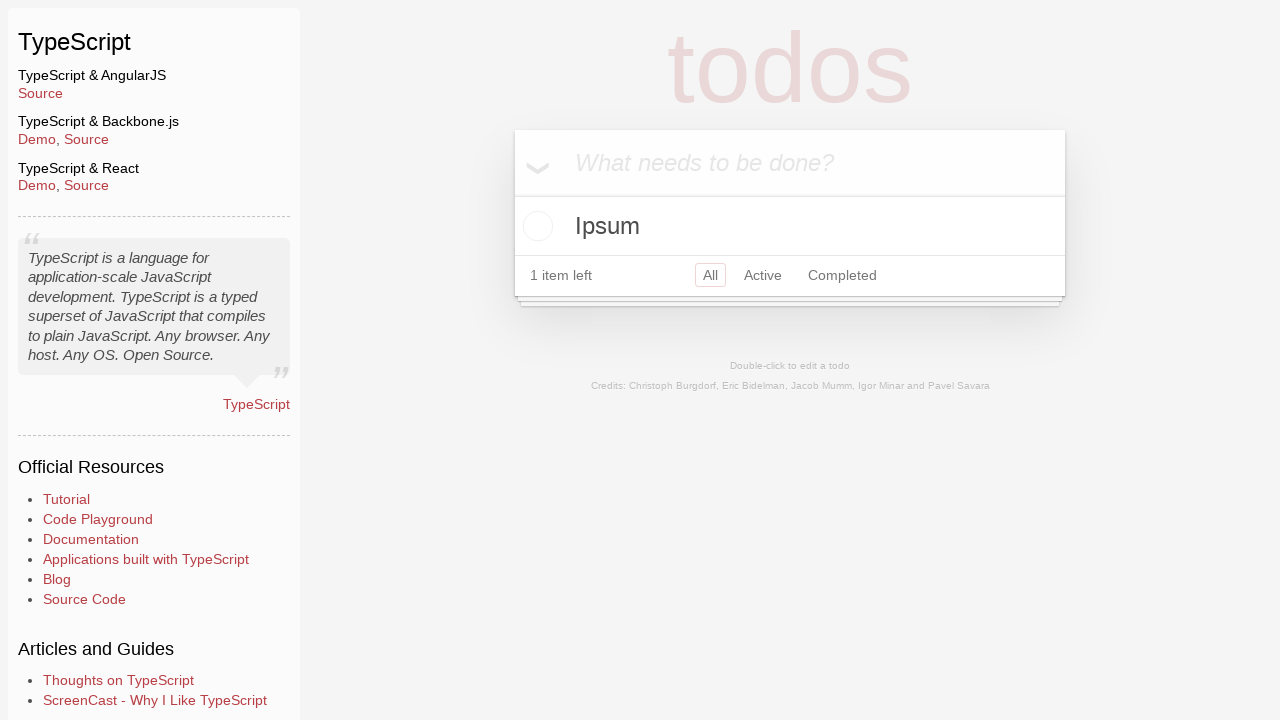